Tests autocomplete/autosuggest dropdown functionality by typing a partial country name ("ind"), waiting for suggestions to appear, and selecting "India" from the dropdown list.

Starting URL: https://www.rahulshettyacademy.com/dropdownsPractise/

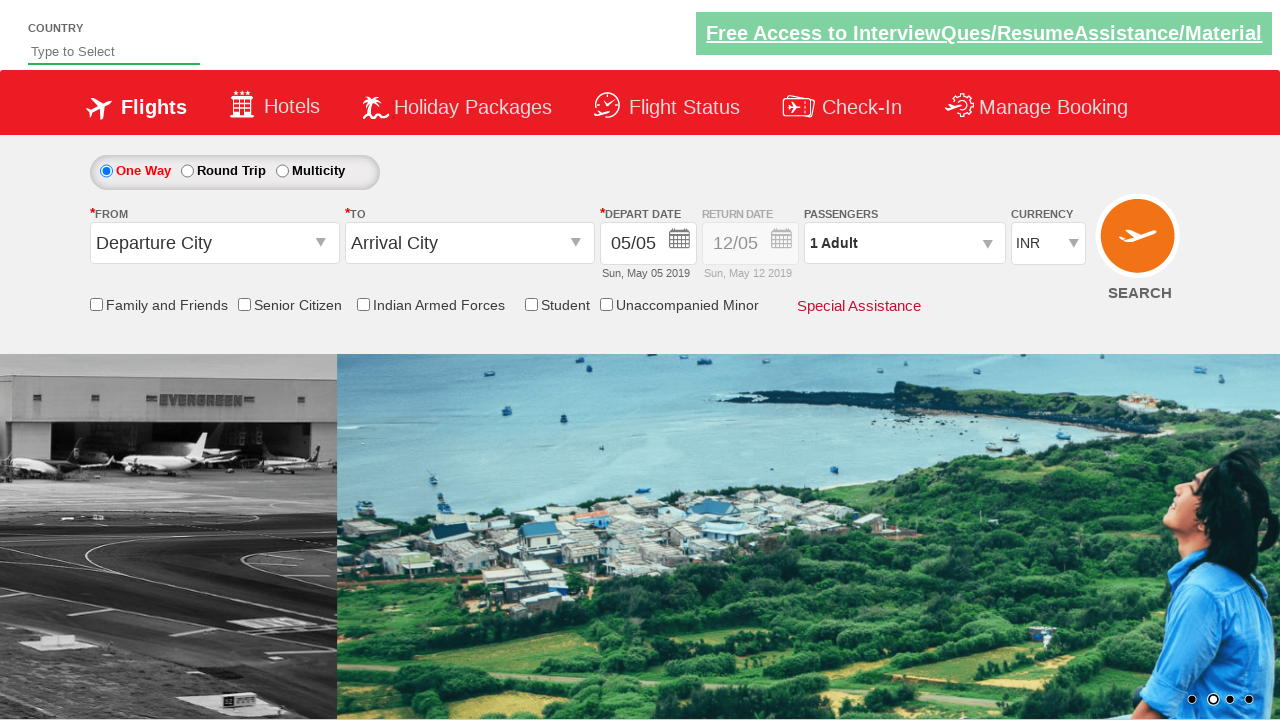

Typed 'ind' into autosuggest field on #autosuggest
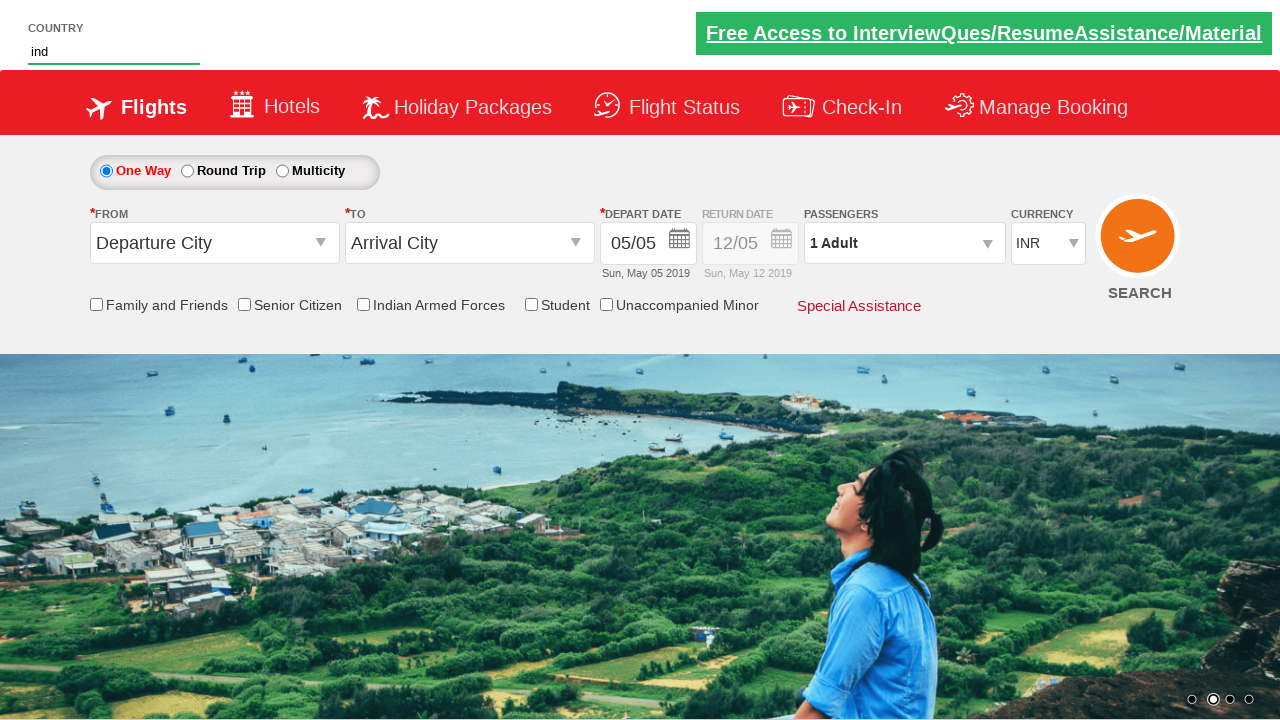

Autocomplete suggestions dropdown appeared
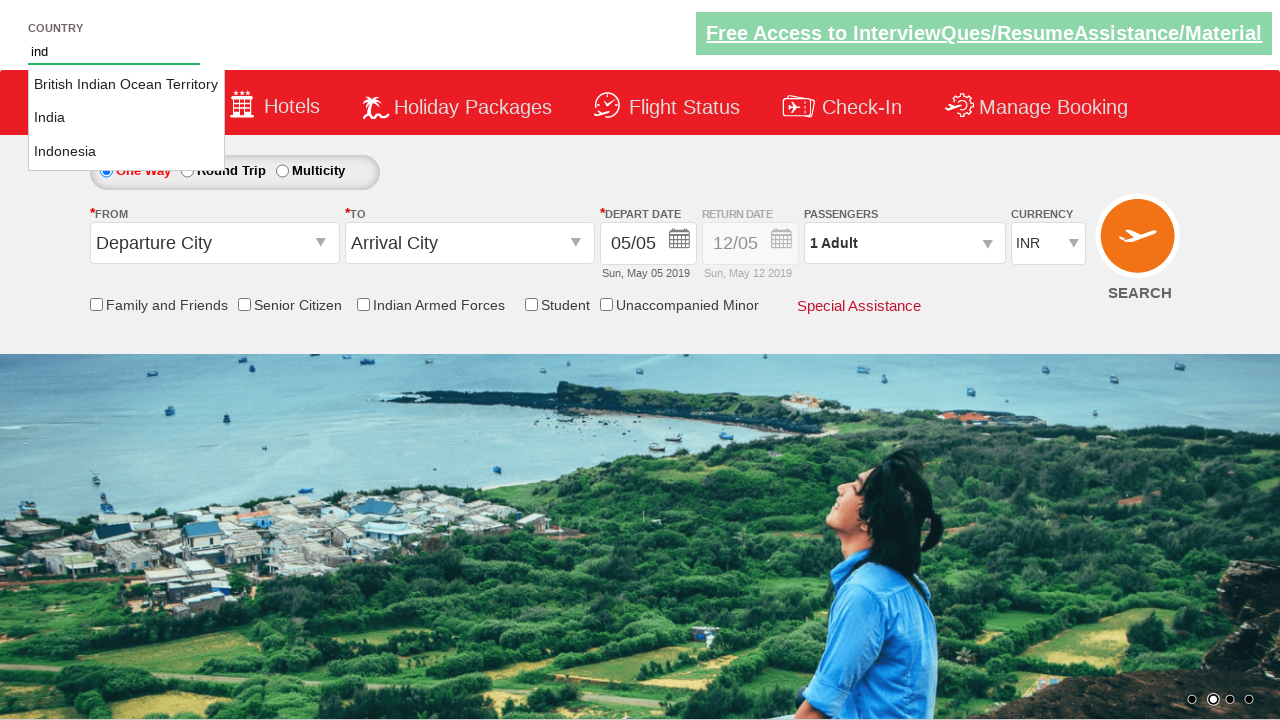

Found 3 suggestion items in dropdown
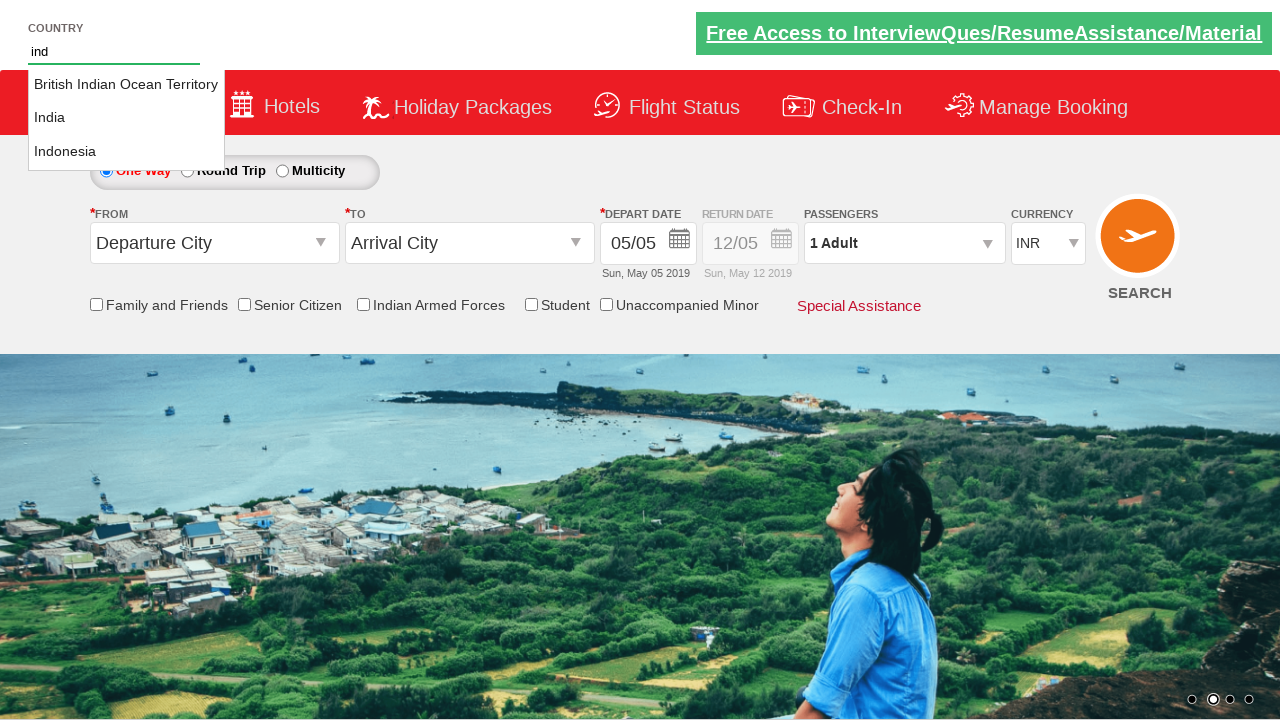

Clicked on 'India' from the dropdown suggestions at (126, 118) on li[class$='ui-menu-item'] a >> nth=1
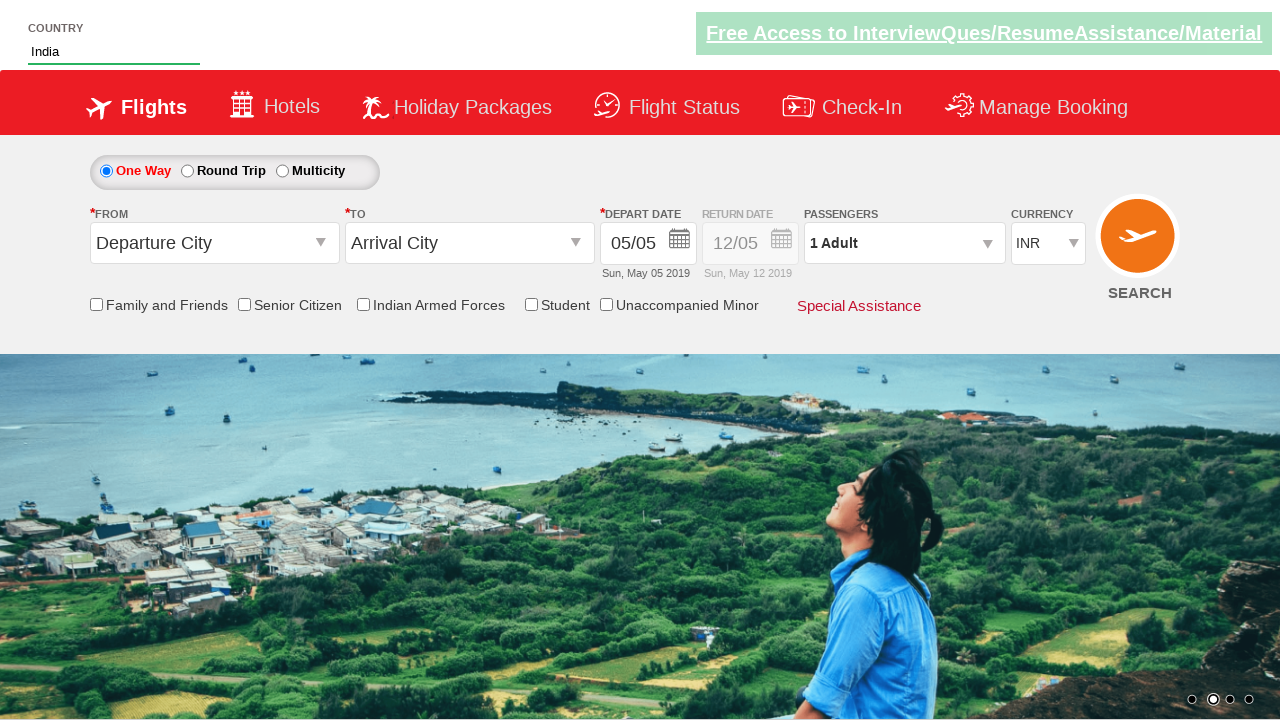

Verified that 'India' was successfully selected in the autosuggest field
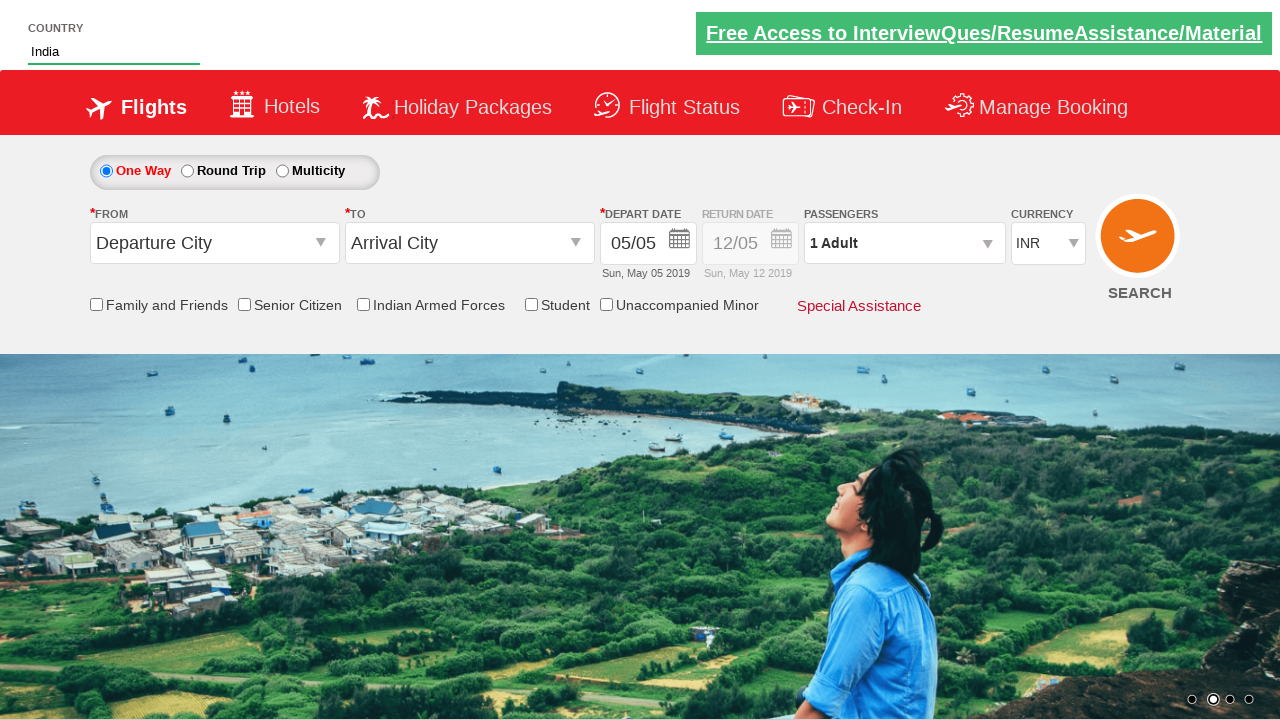

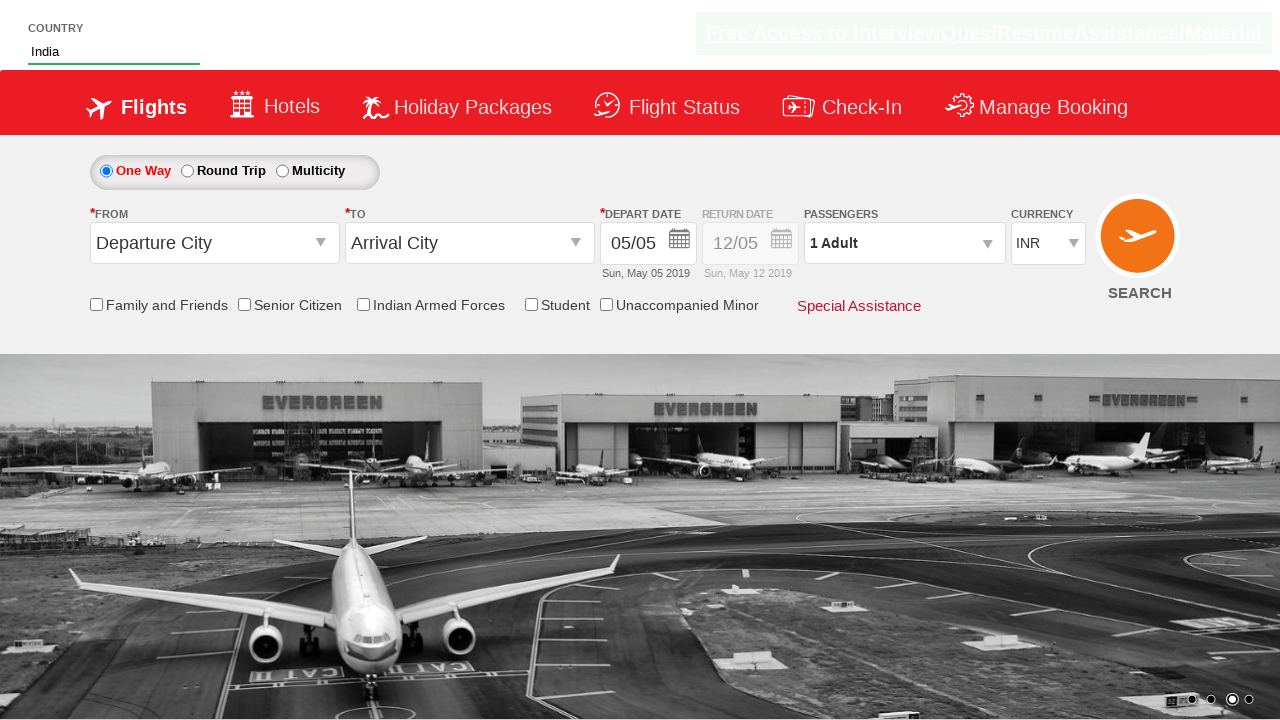